Tests client-side delay handling by clicking a button and waiting for calculated data to appear.

Starting URL: http://uitestingplayground.com/clientdelay

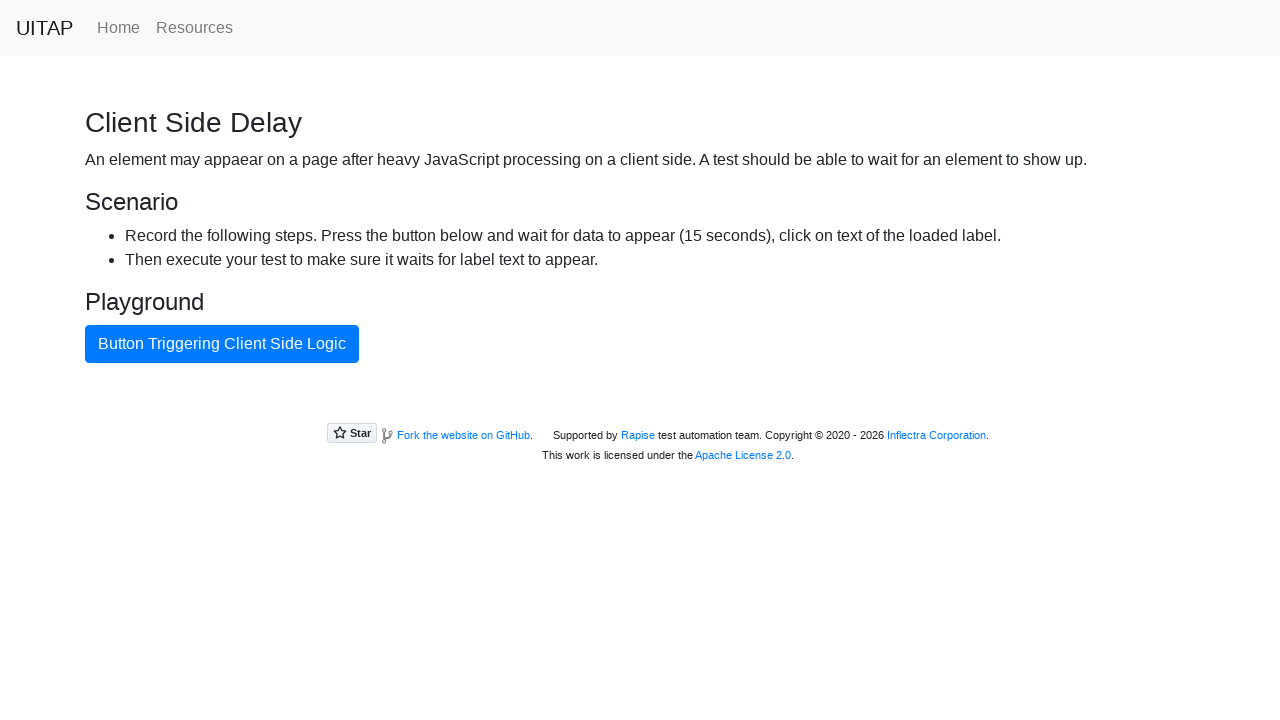

Clicked button triggering client-side logic at (222, 344) on internal:role=button[name="Button Triggering Client Side Logic"i]
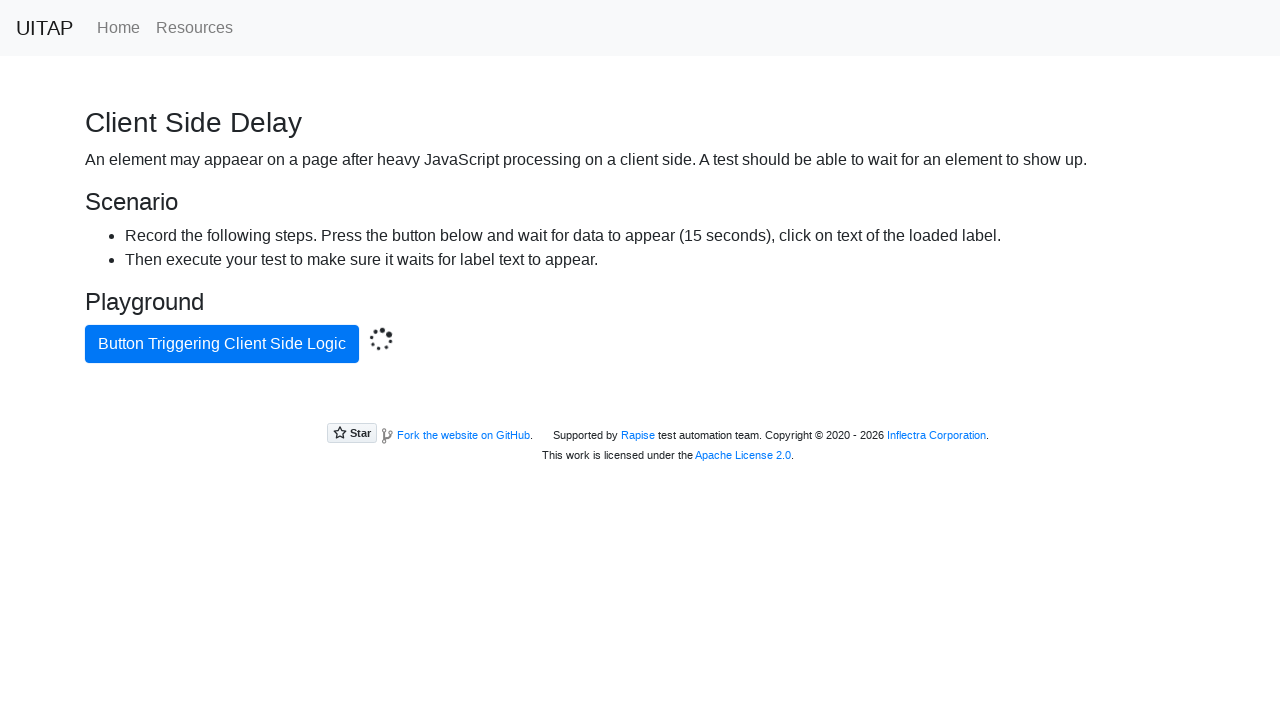

Located result text 'Data calculated on the client side.'
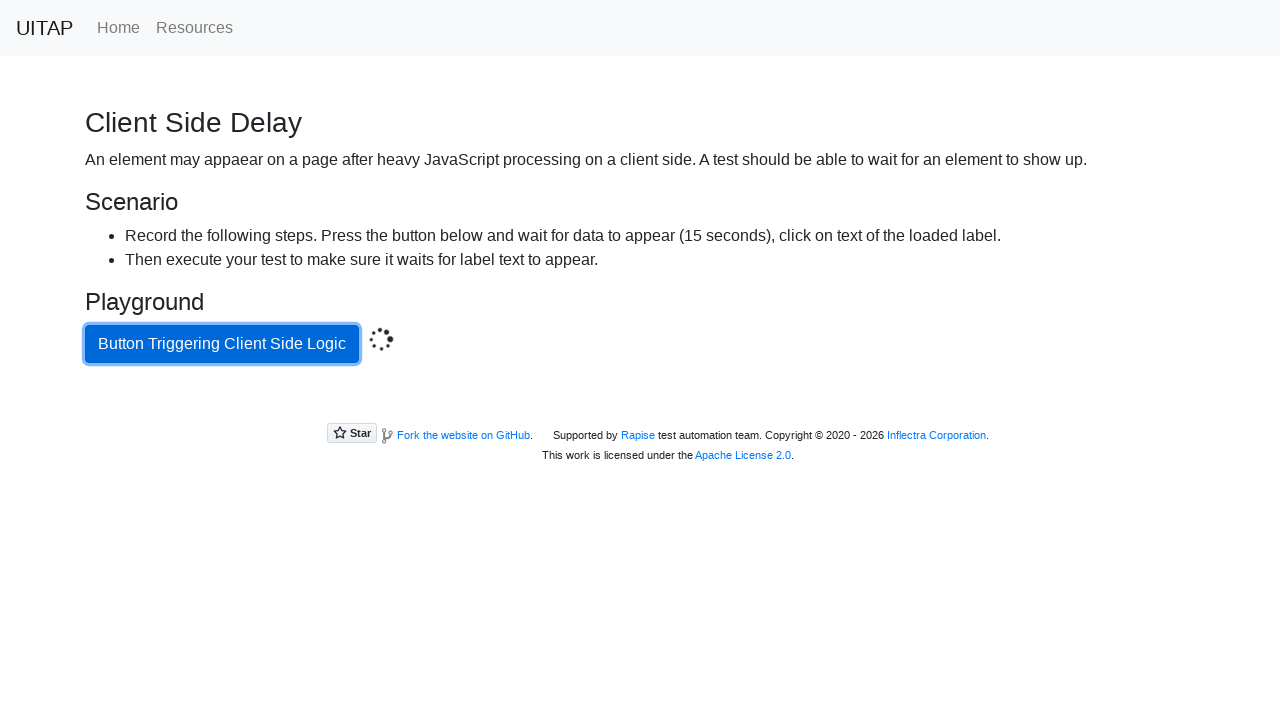

Focused on the calculated data result on internal:text="Data calculated on the client side."i
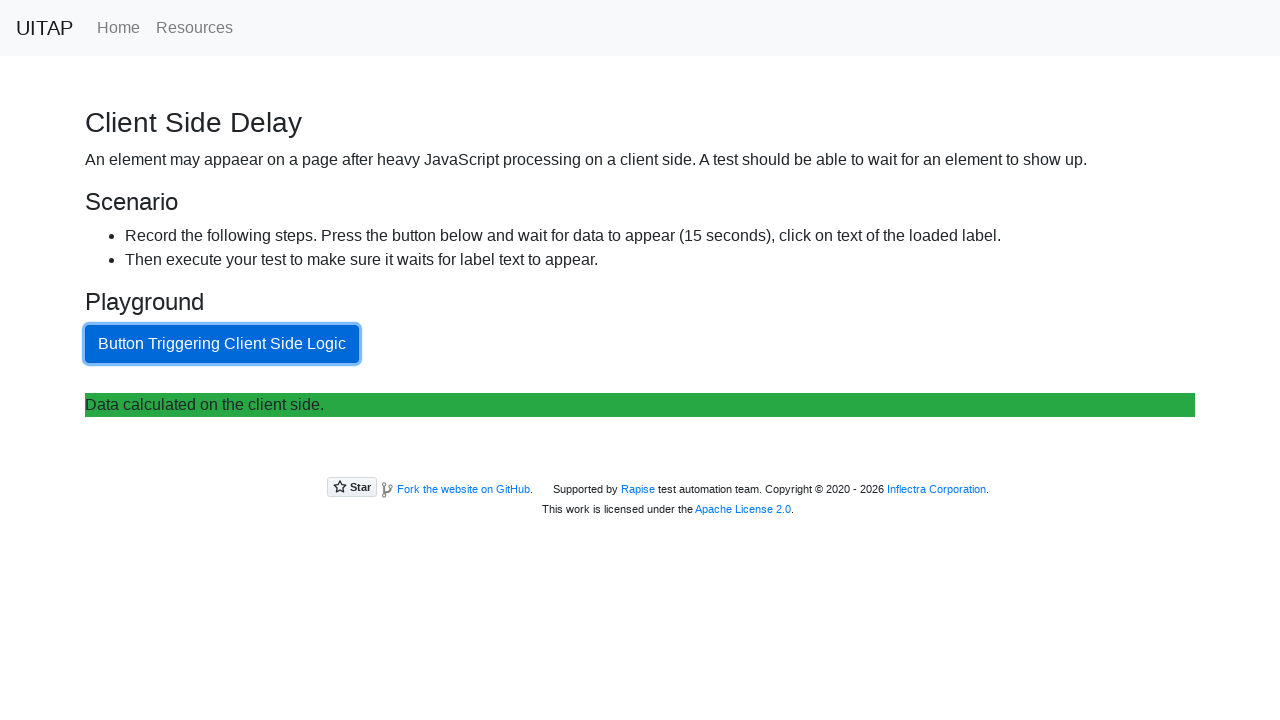

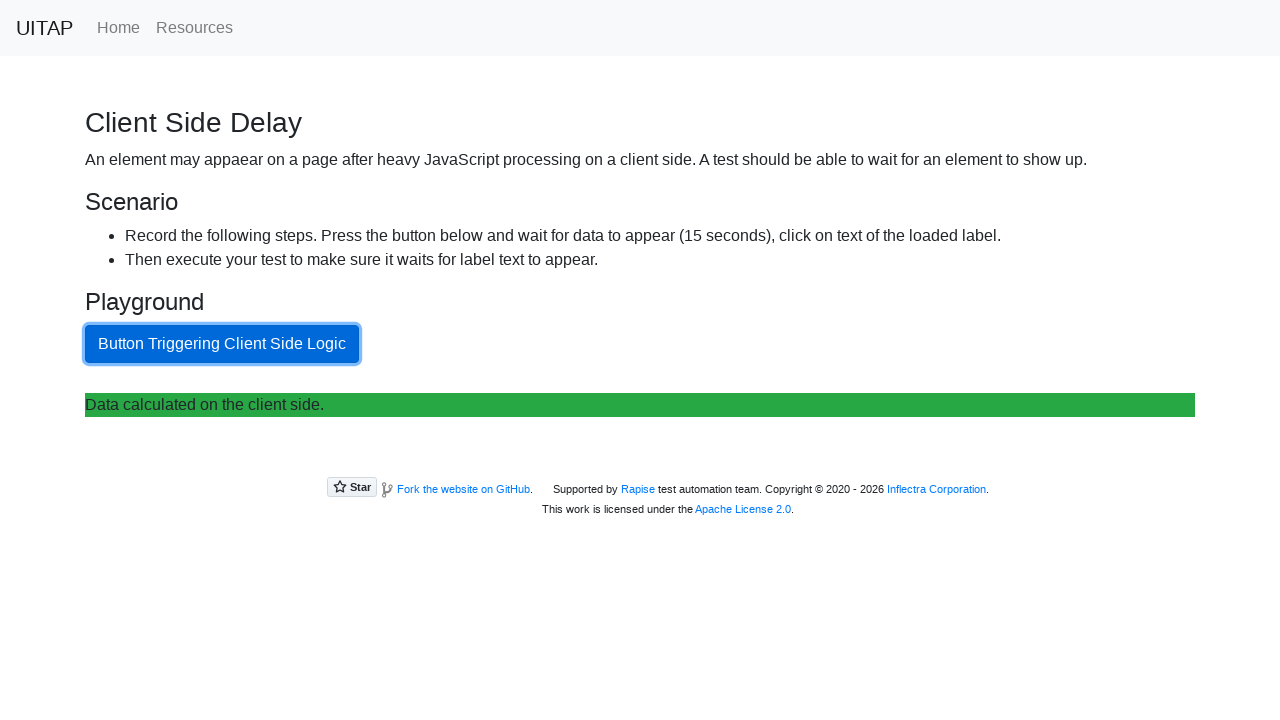